Tests window handling by clicking a link that opens a new window, extracting text from the new window, and using that text to fill a form field in the original window

Starting URL: https://rahulshettyacademy.com/loginpagePractise/

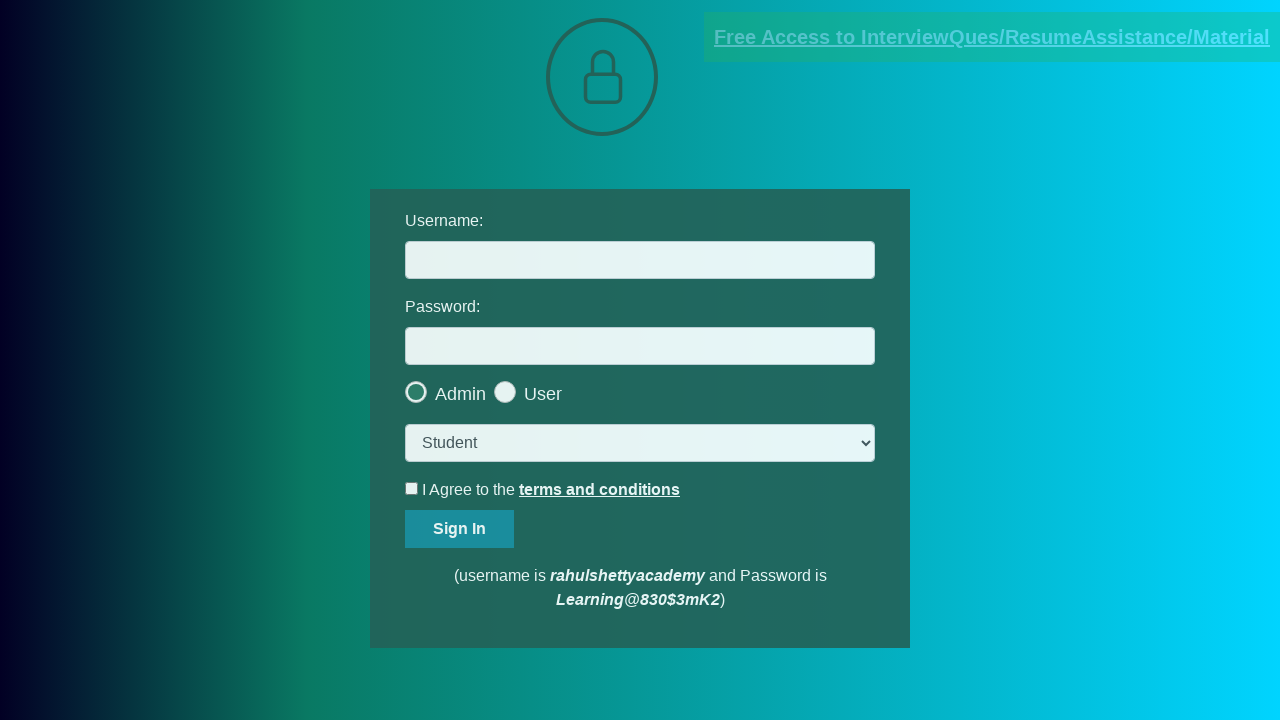

Clicked blinking text link to open new window at (992, 37) on .blinkingText
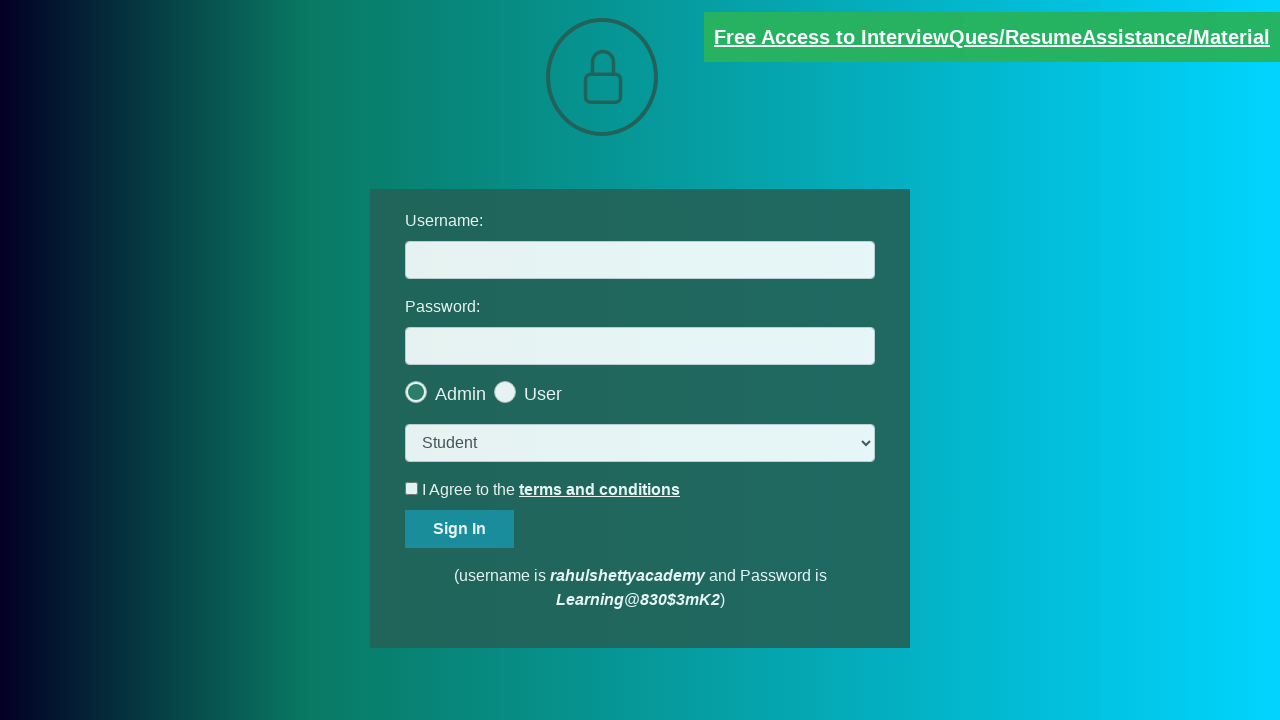

New window opened and captured
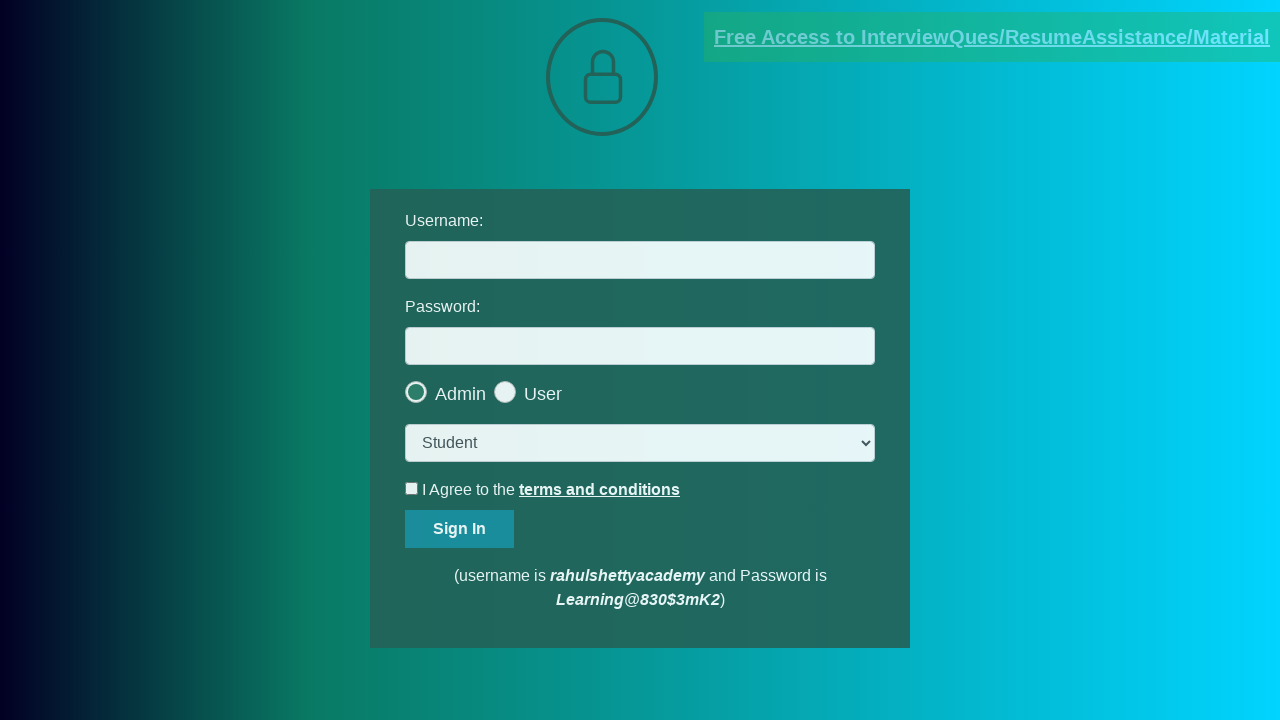

Located message element in new window
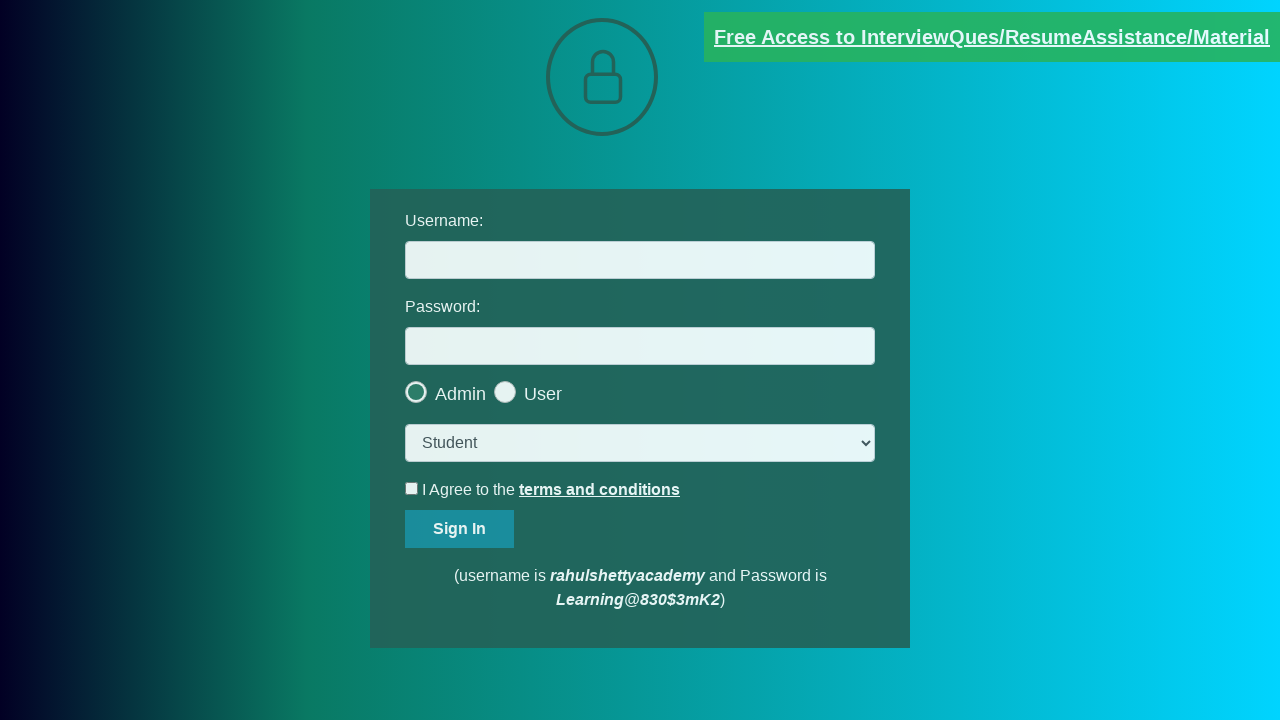

Extracted message text from new window
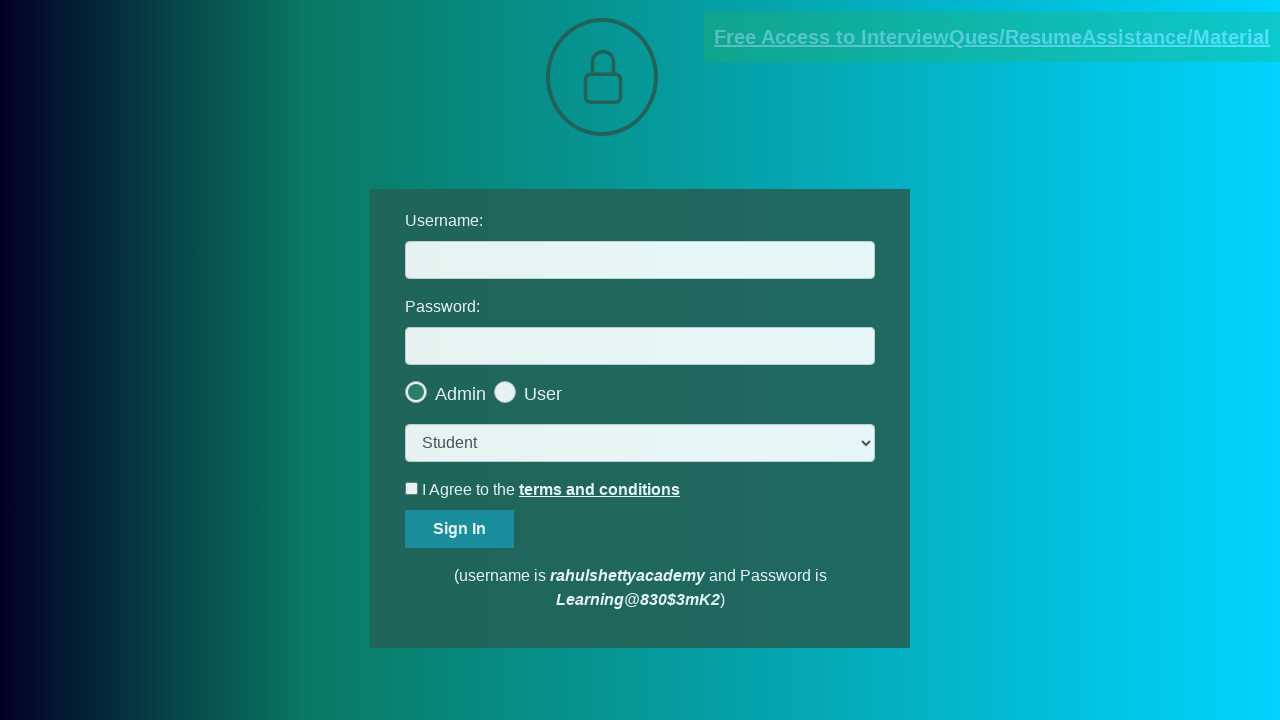

Parsed email address from message: mentor@rahulshettyacademy.com
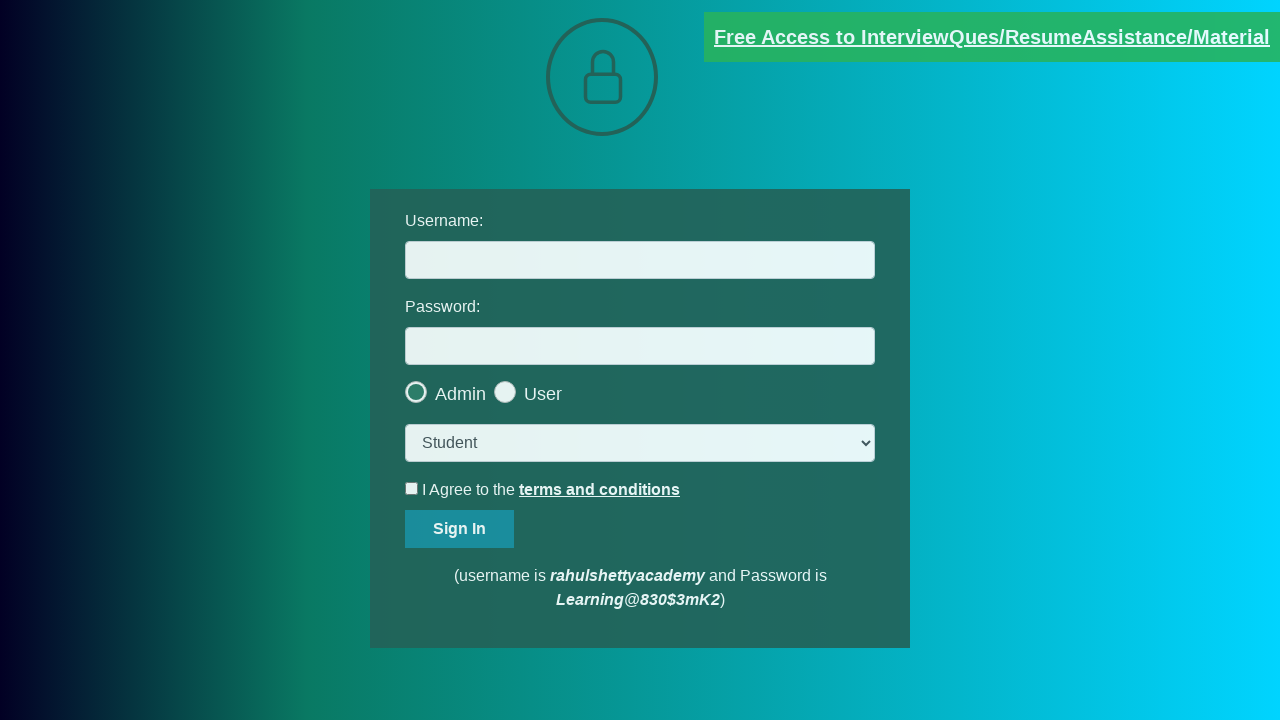

Closed new window and switched back to original
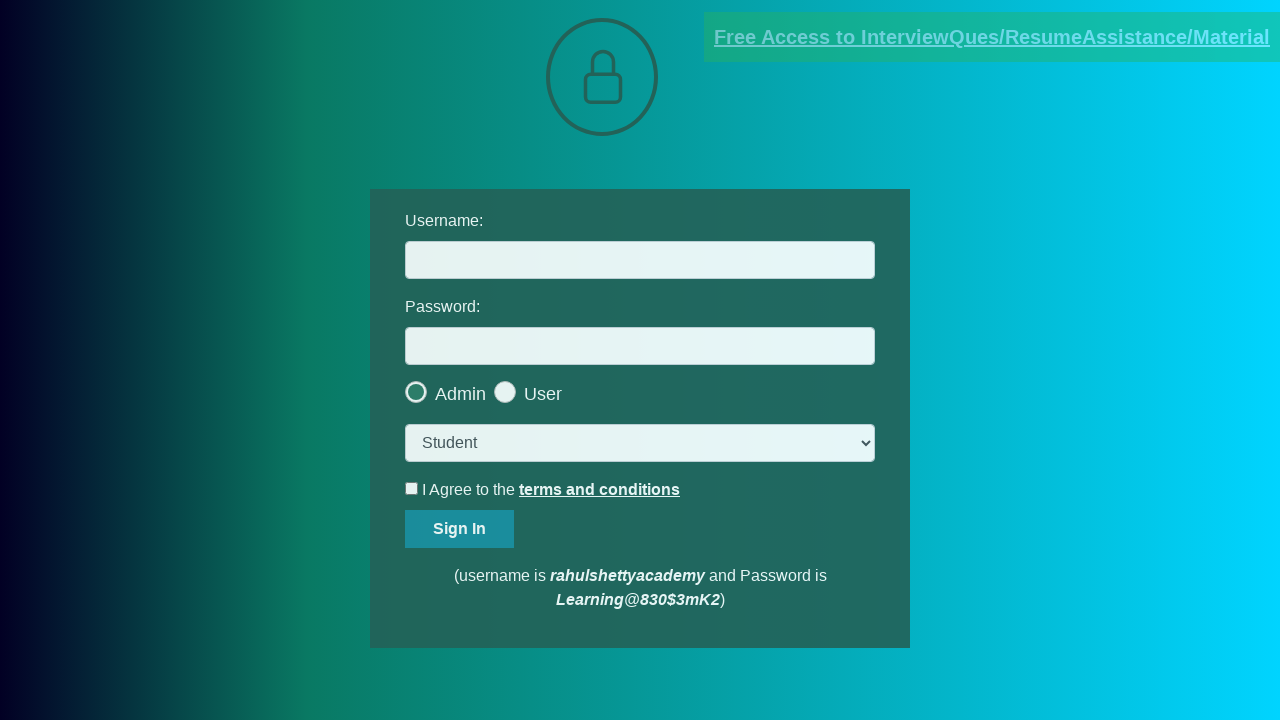

Filled username field with extracted email: mentor@rahulshettyacademy.com on #username
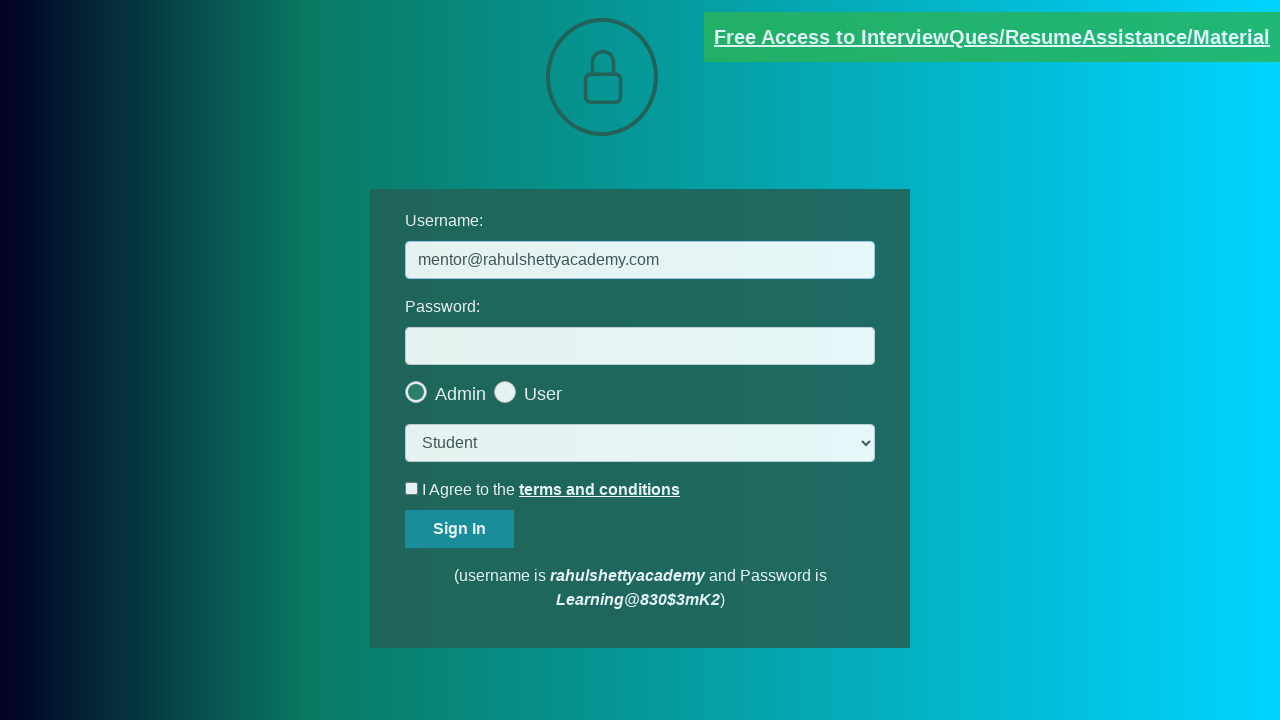

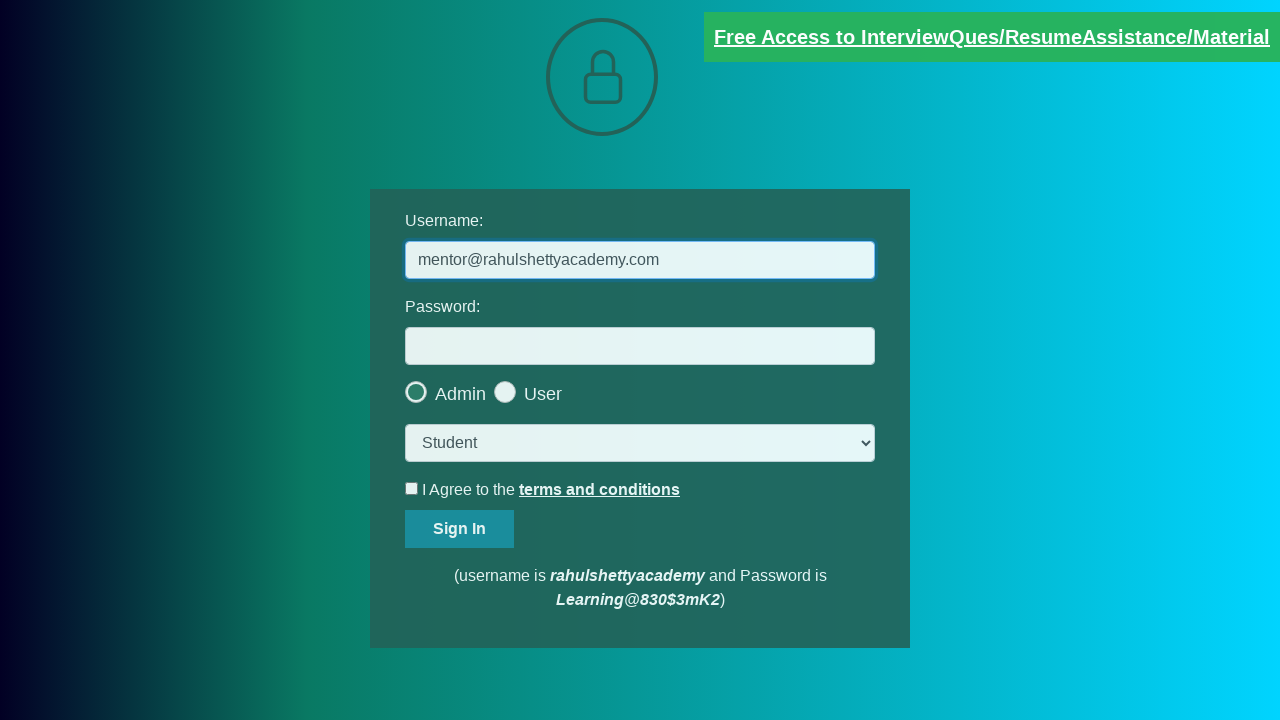